Tests navigation from the main page to the context advertising service page by clicking on the "Контекстная реклама" (Context Advertising) menu item.

Starting URL: https://www.onpeak.ru

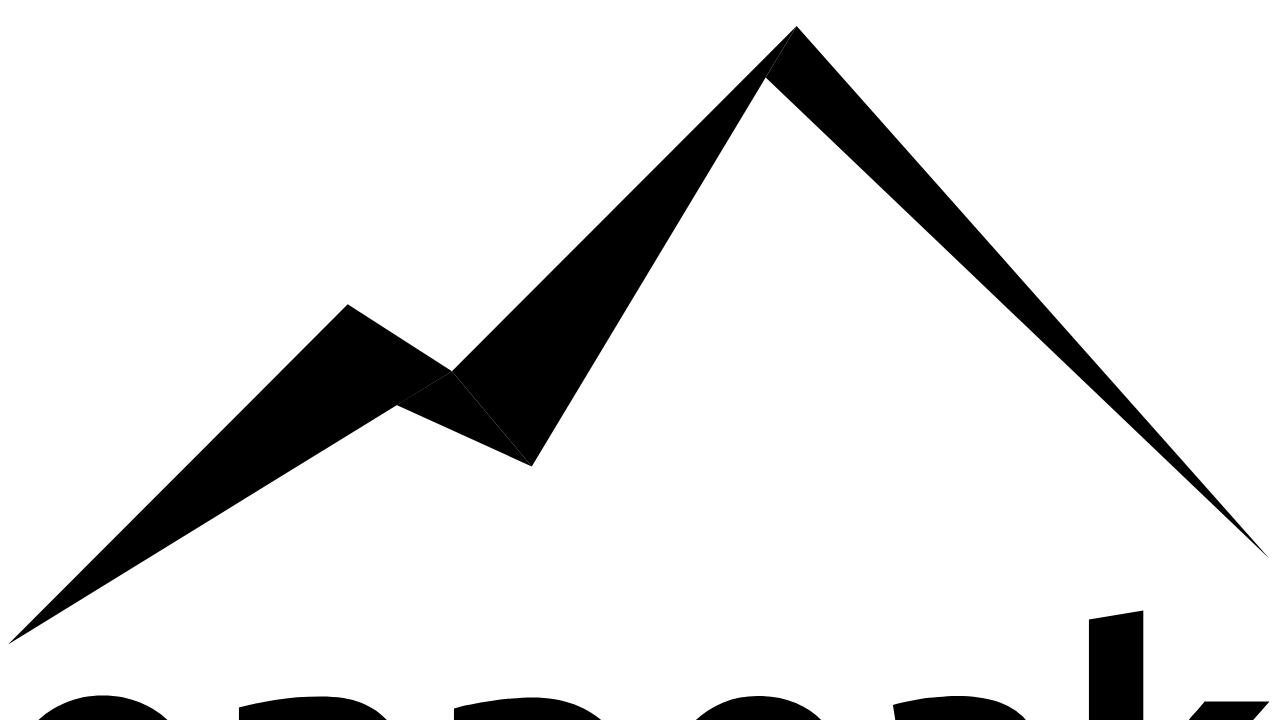

Waited for page DOM to load on https://www.onpeak.ru
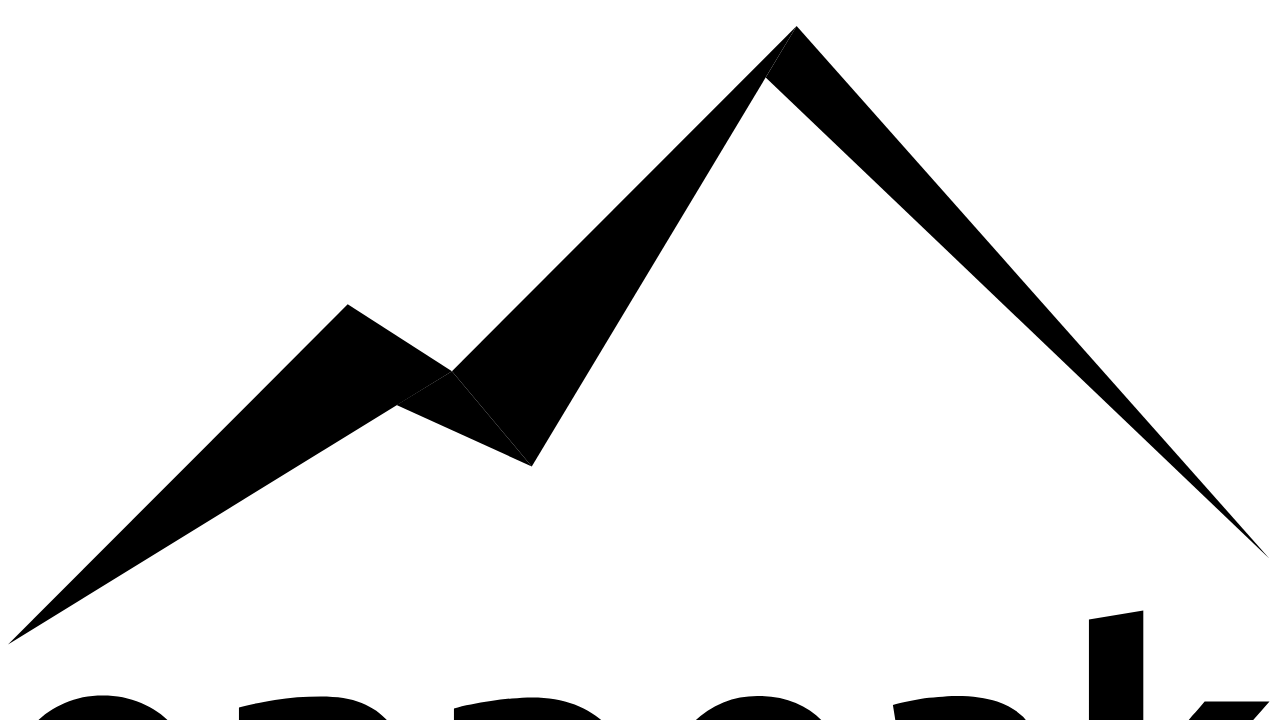

Clicked on 'Контекстная реклама' (Context Advertising) menu item at (80, 360) on text=Контекстная реклама
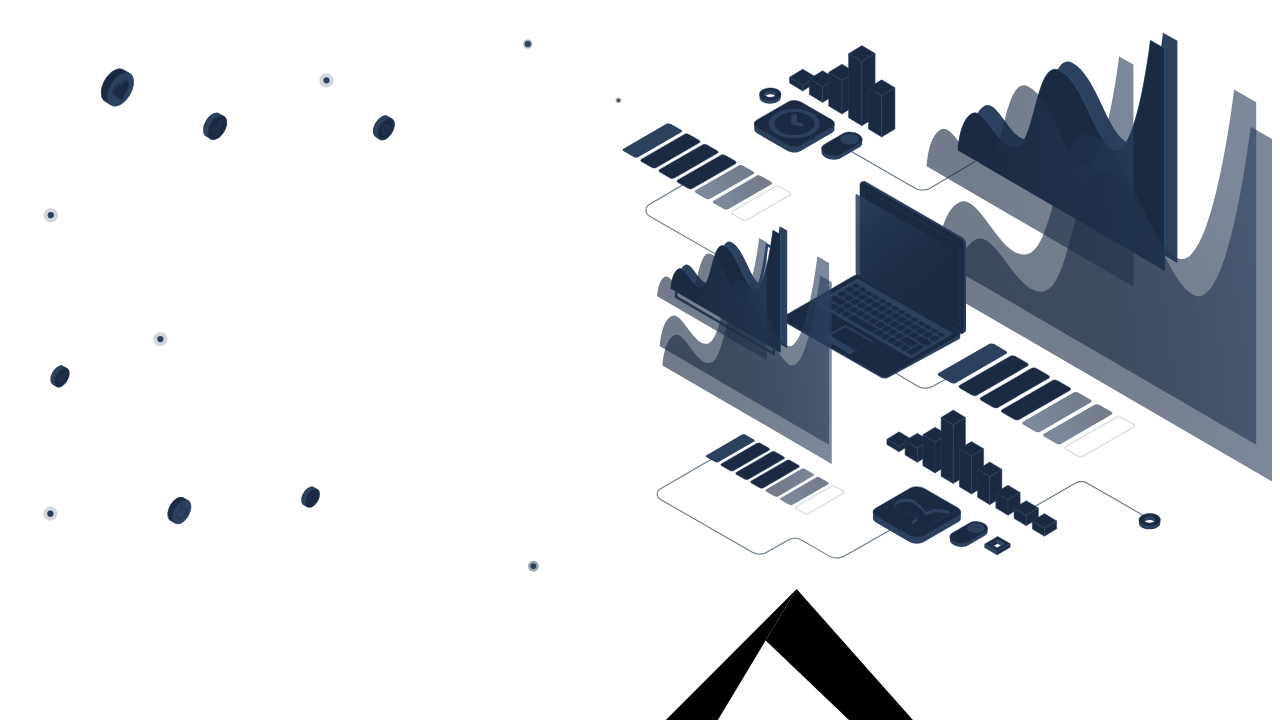

Waited for navigation to complete on Context Advertising page
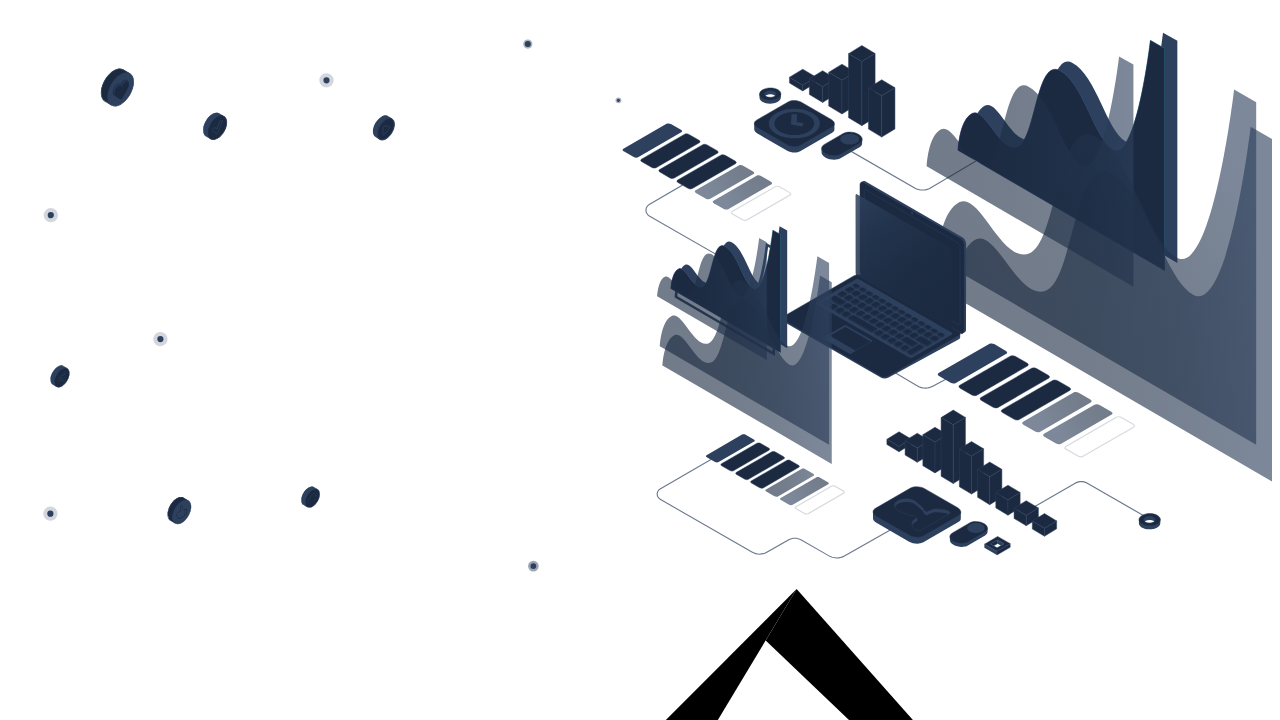

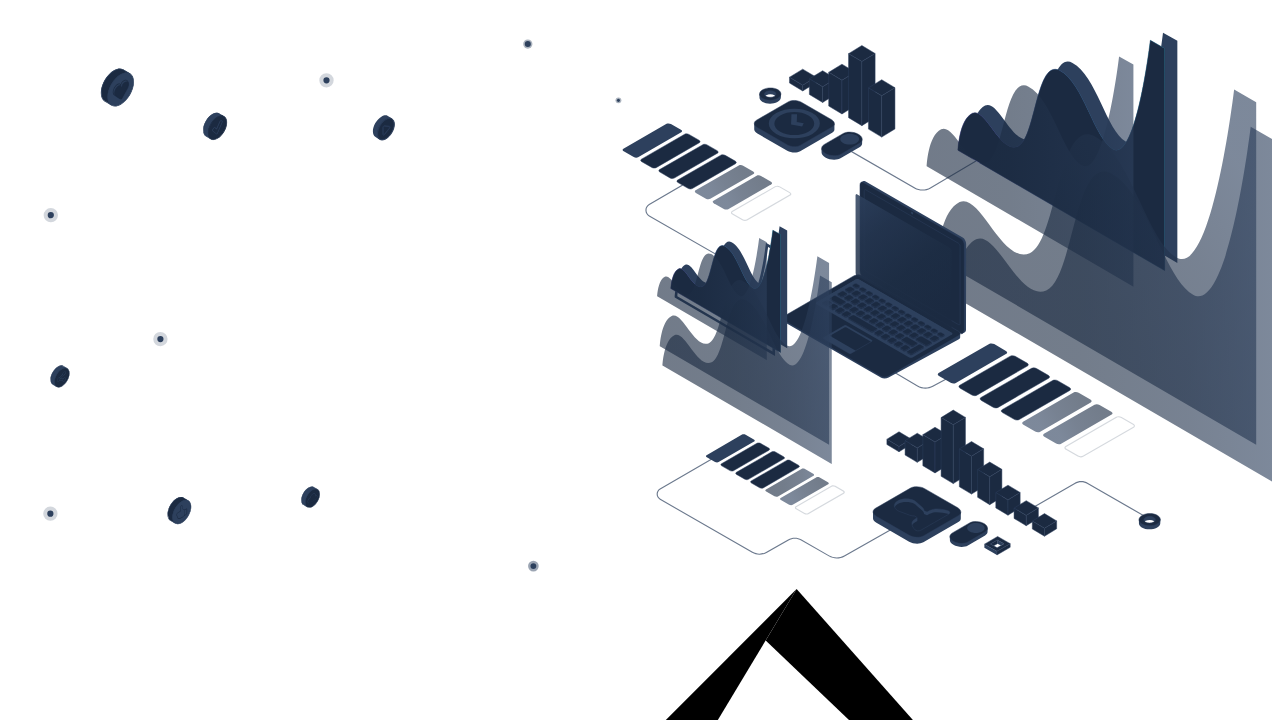